Tests job search functionality by navigating to jobs page, searching for banking jobs, selecting a job listing, and clicking apply

Starting URL: https://alchemy.hguy.co/jobs

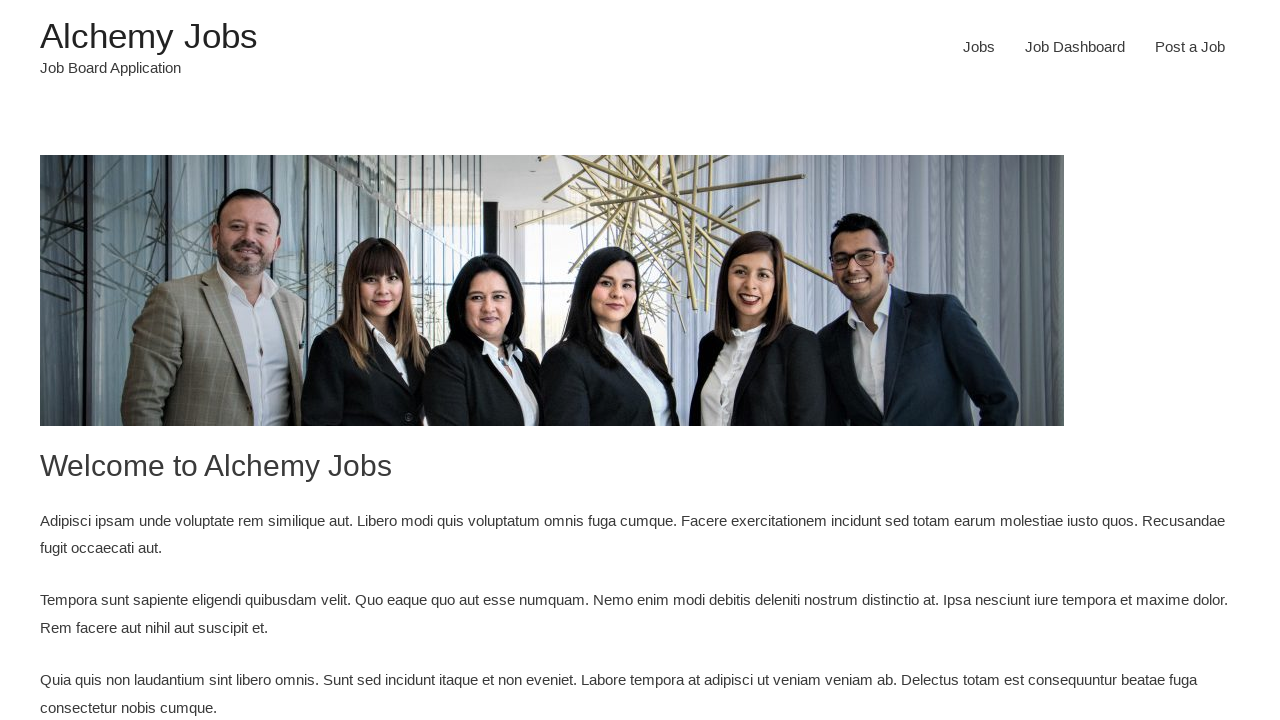

Clicked on Jobs menu item at (979, 47) on xpath=//div[@class='main-navigation']//ul//li >> nth=0
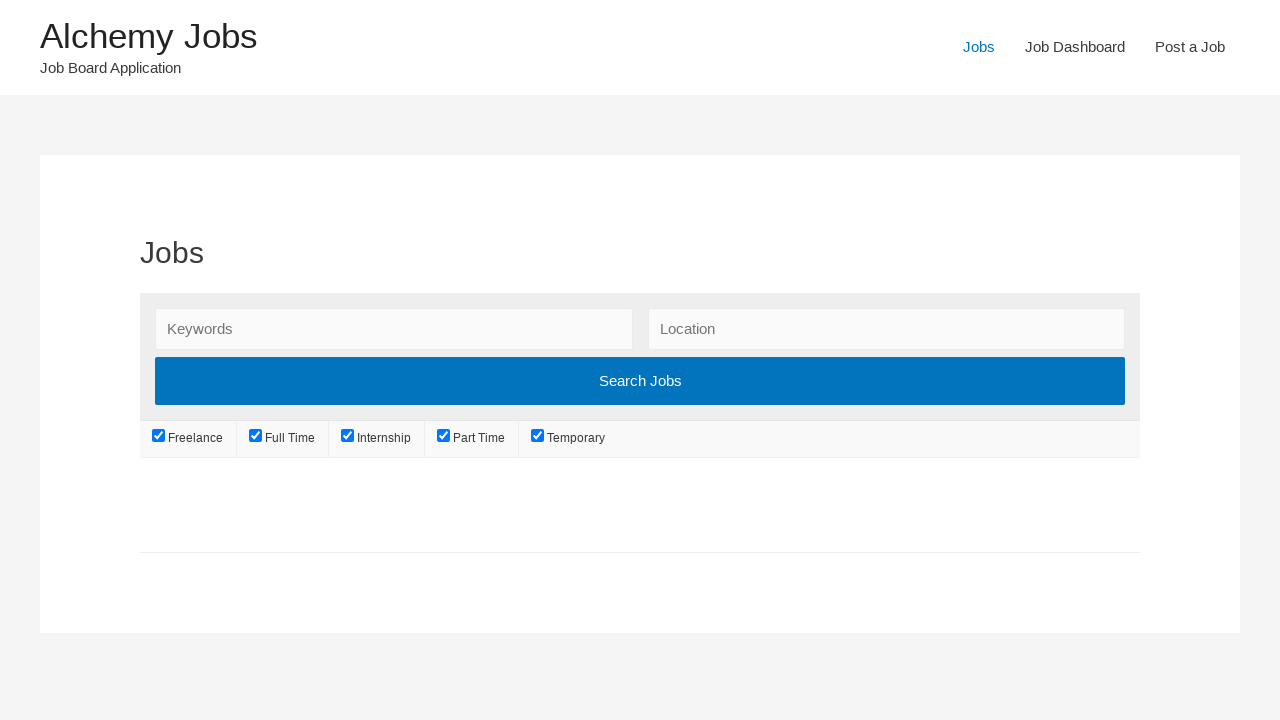

Filled search keywords field with 'Banking' on #search_keywords
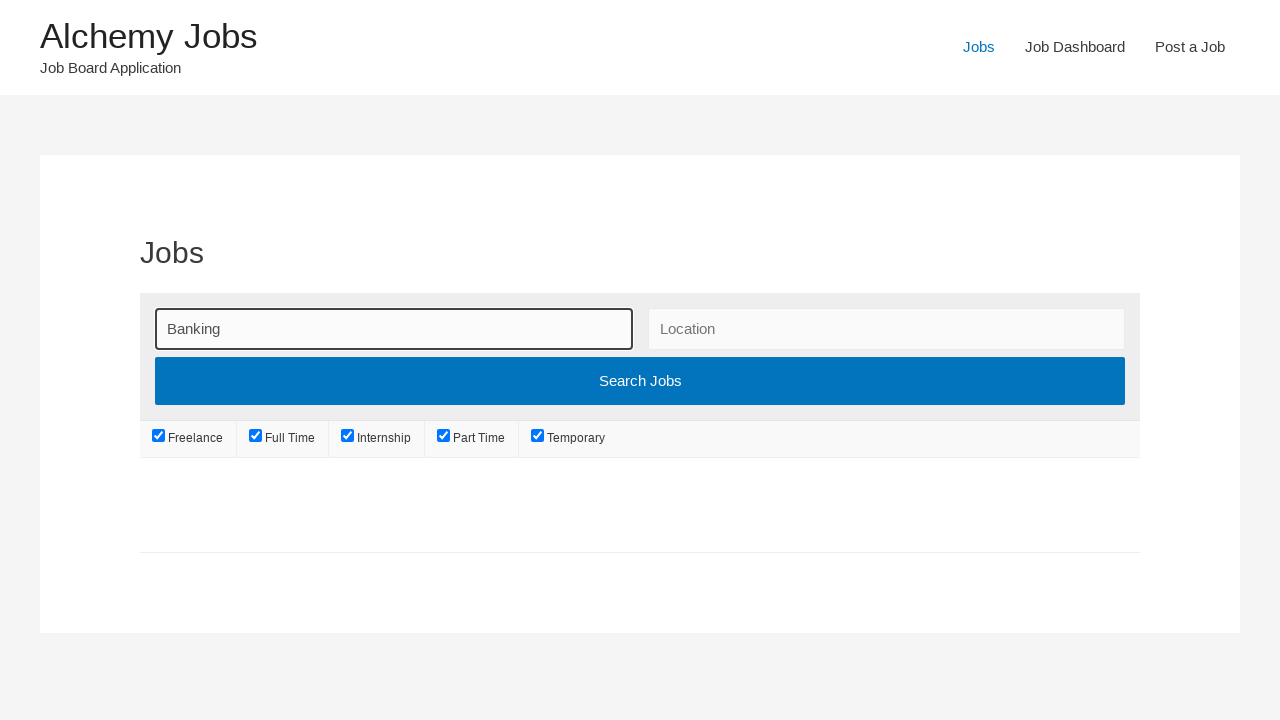

Clicked search submit button to search for banking jobs at (640, 381) on xpath=//div[@class='search_submit']//input[1]
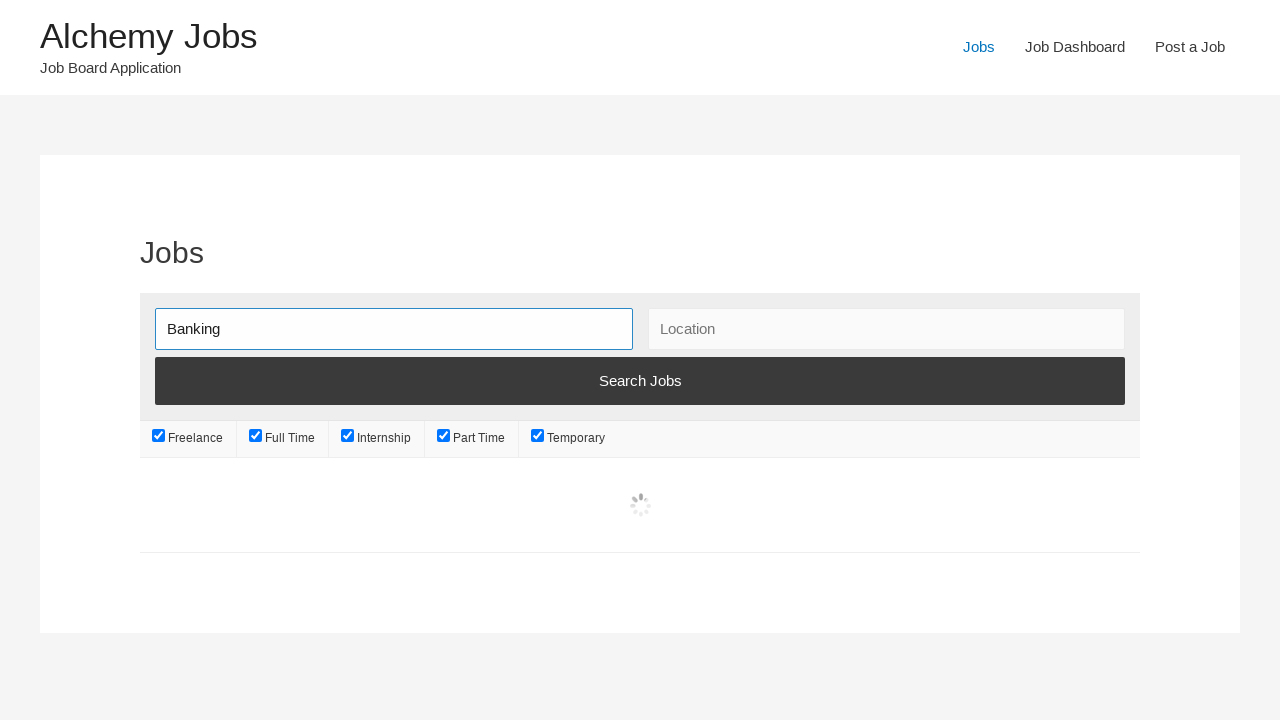

Job listings loaded and first job listing appeared
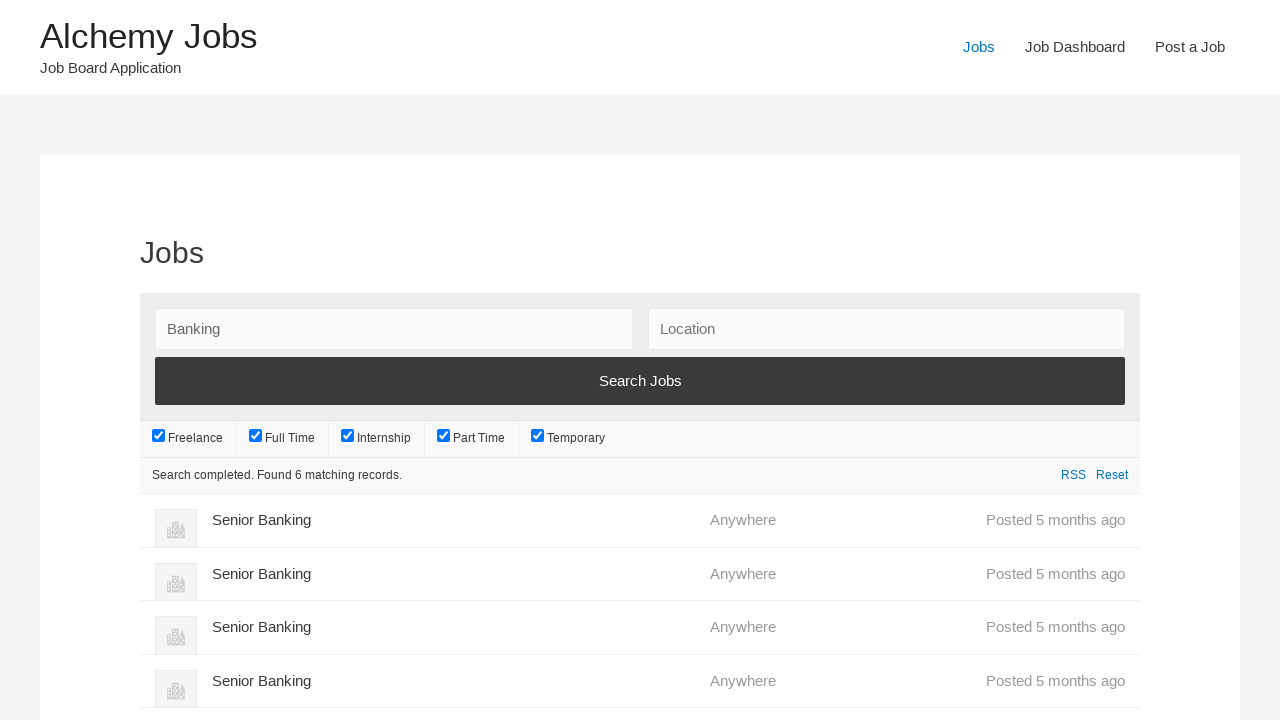

Clicked on the first job listing at (640, 520) on xpath=//ul[@class='job_listings']//li[1]//a
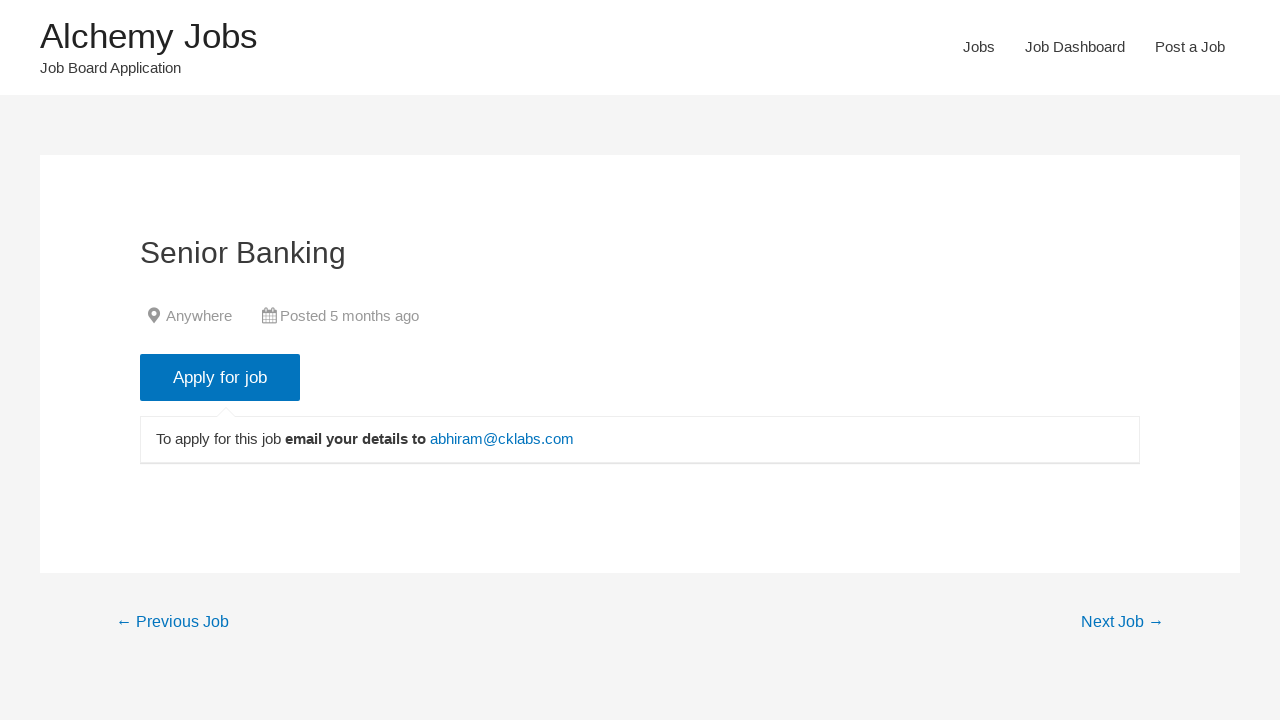

Apply button loaded on job details page
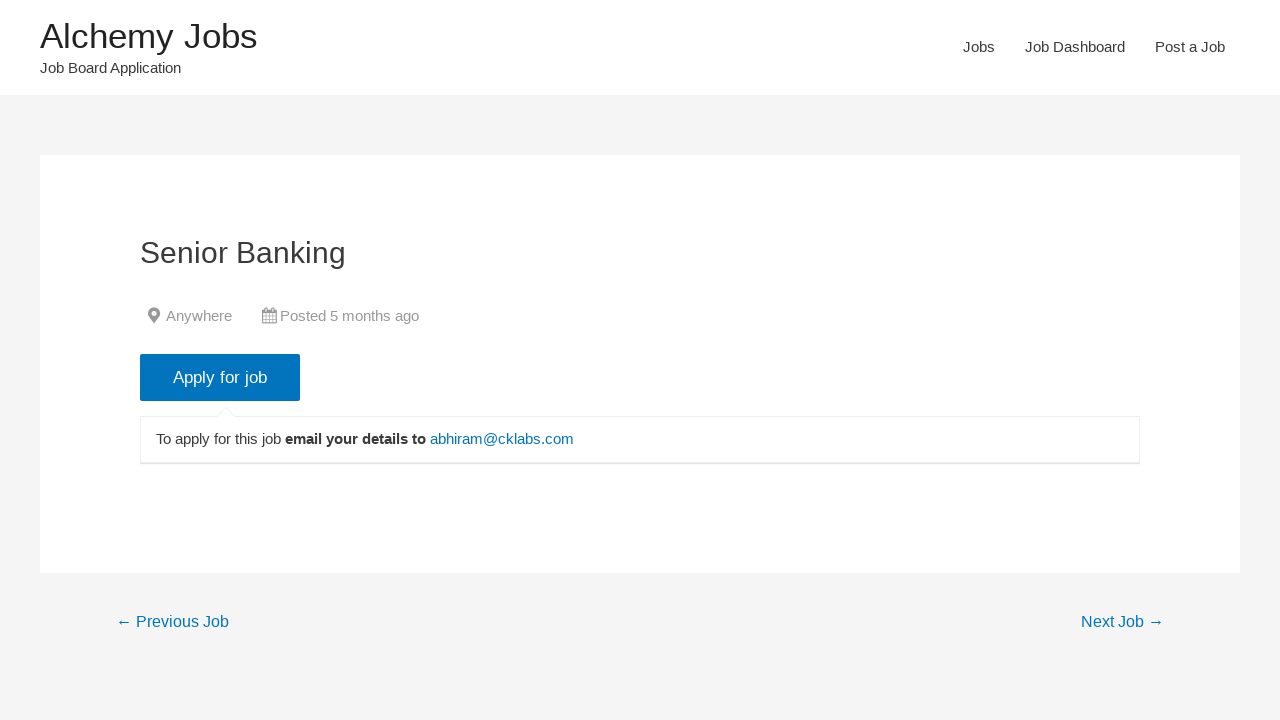

Clicked apply button to apply for the job at (220, 377) on xpath=//div[@class='job_application application']//input
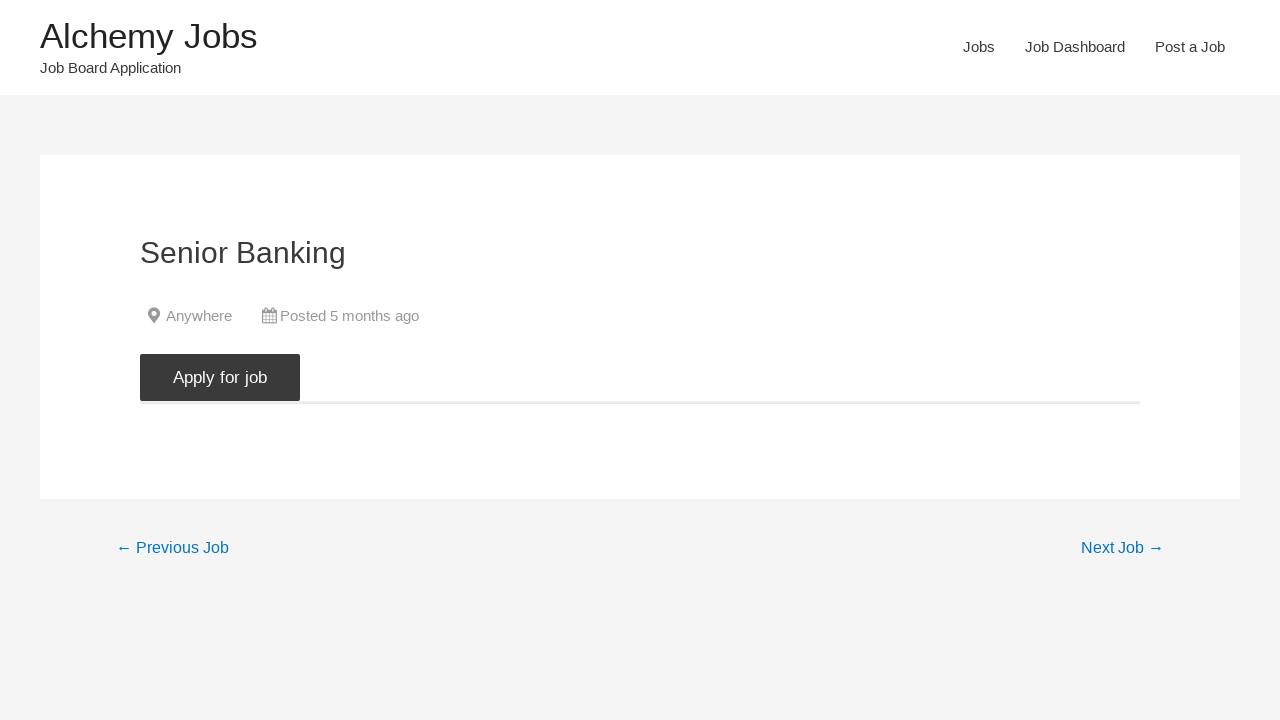

Application details loaded after clicking apply
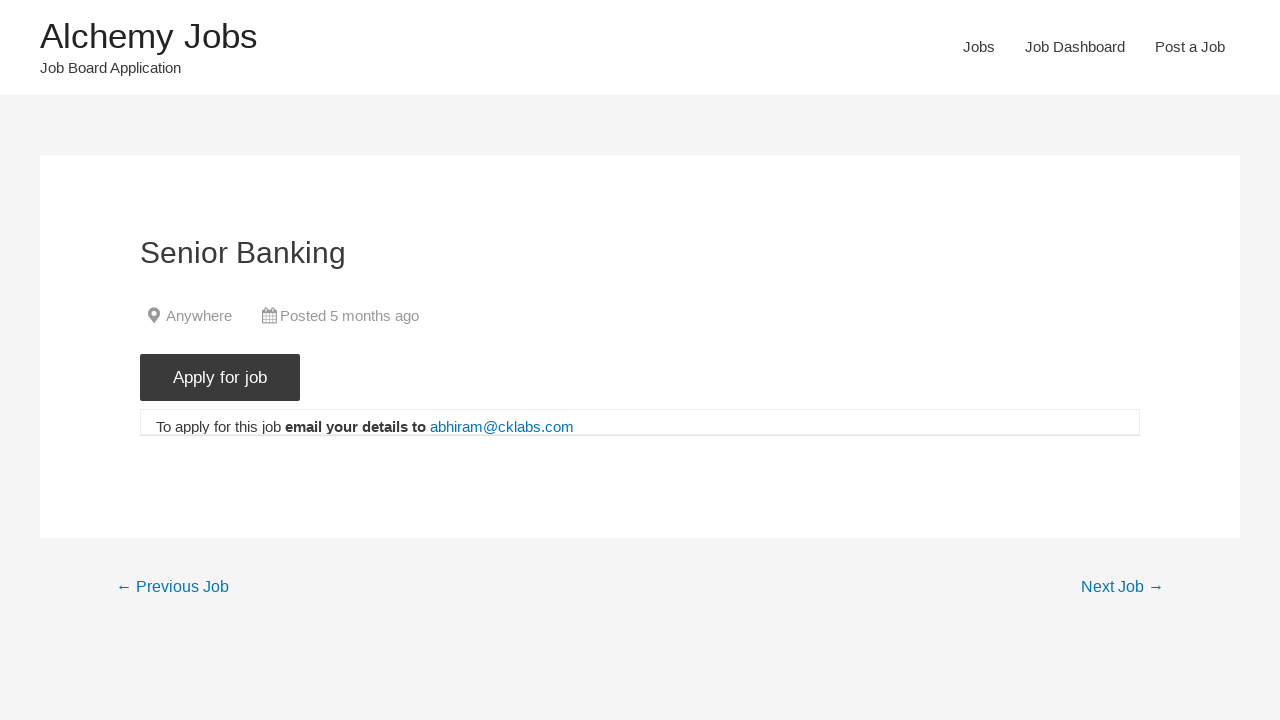

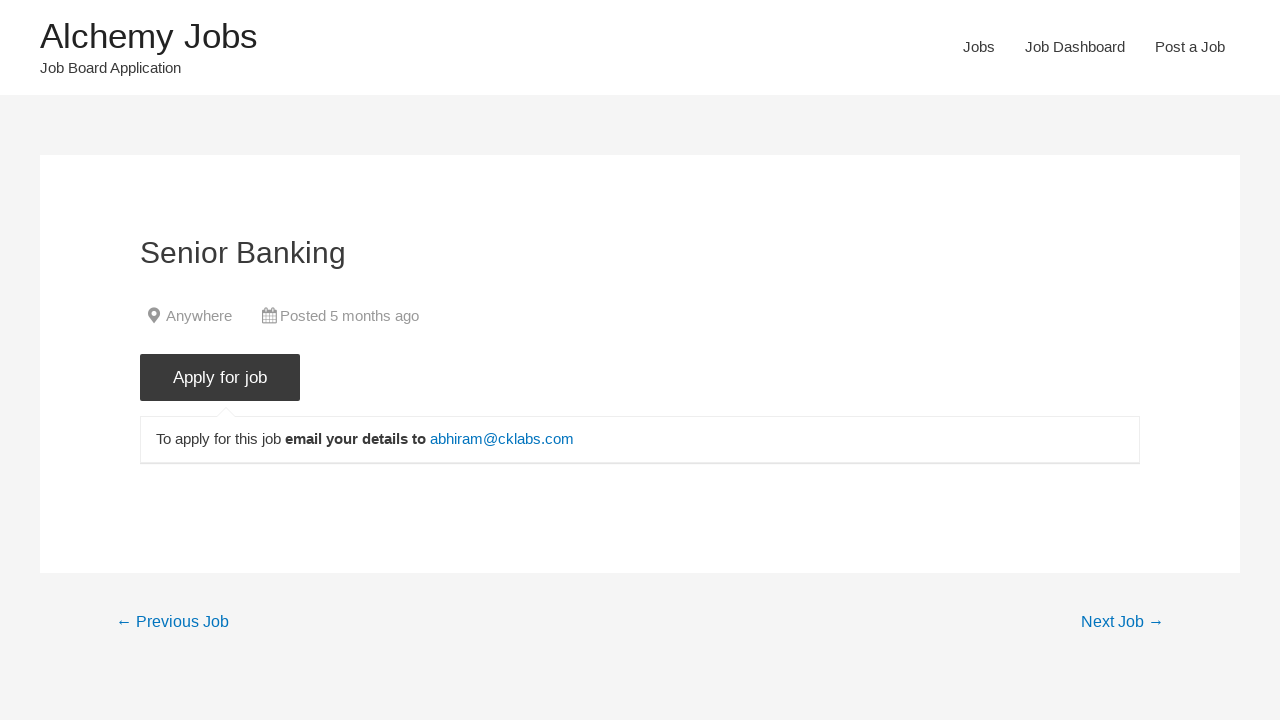